Tests the basic JavaScript alert by clicking the alert button, verifying the alert text, and accepting it

Starting URL: https://the-internet.herokuapp.com/javascript_alerts

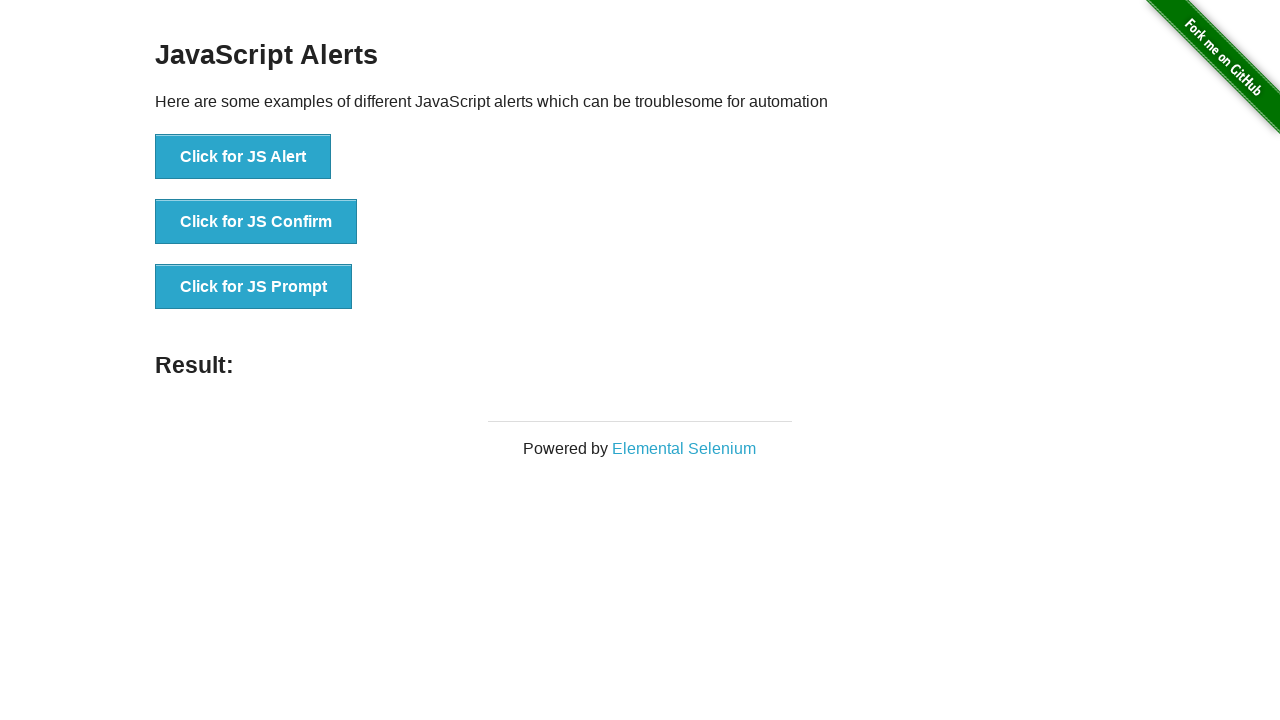

Clicked the alert button to trigger JavaScript alert at (243, 157) on button[onclick='jsAlert()']
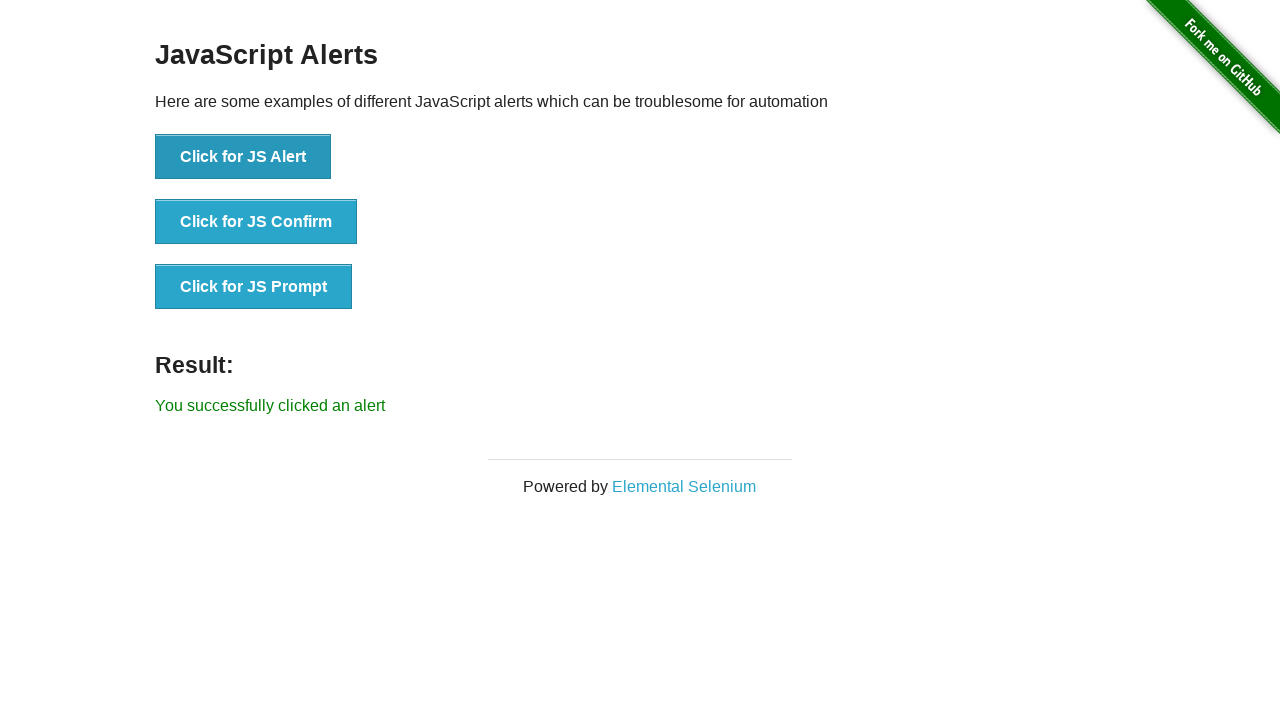

Set up dialog handler to accept alerts
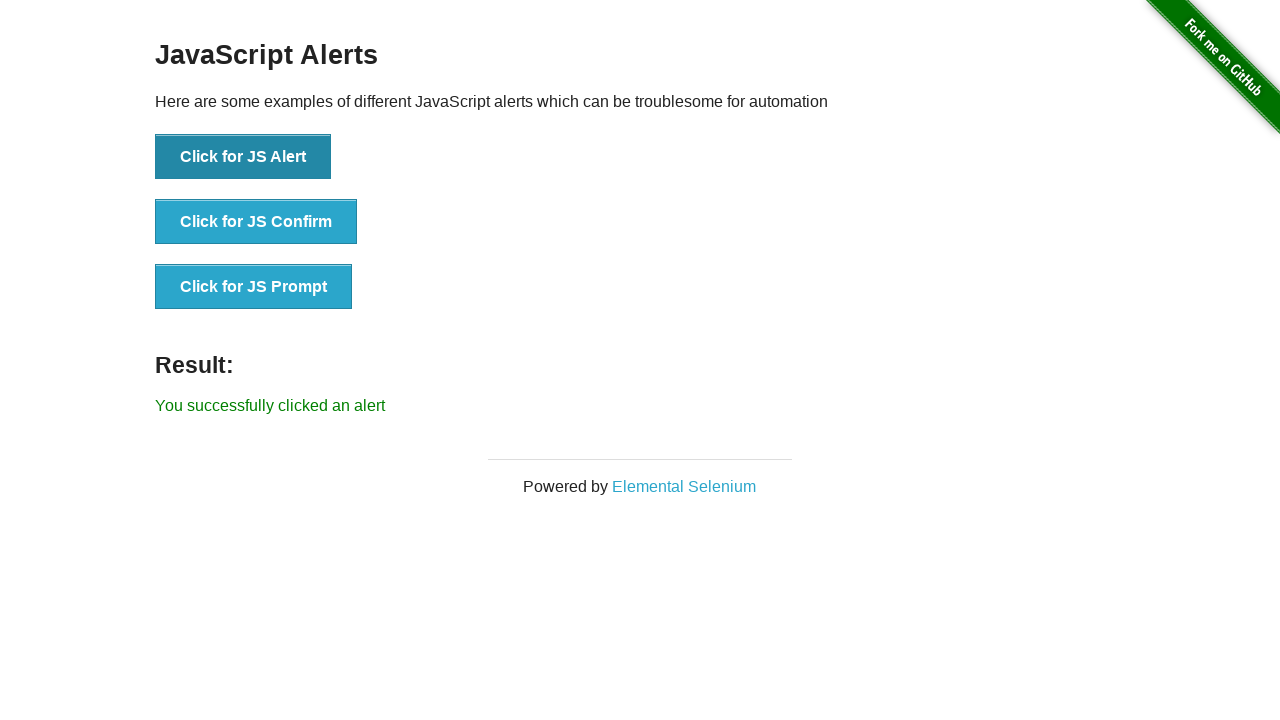

Clicked the alert button again and accepted the JavaScript alert at (243, 157) on button[onclick='jsAlert()']
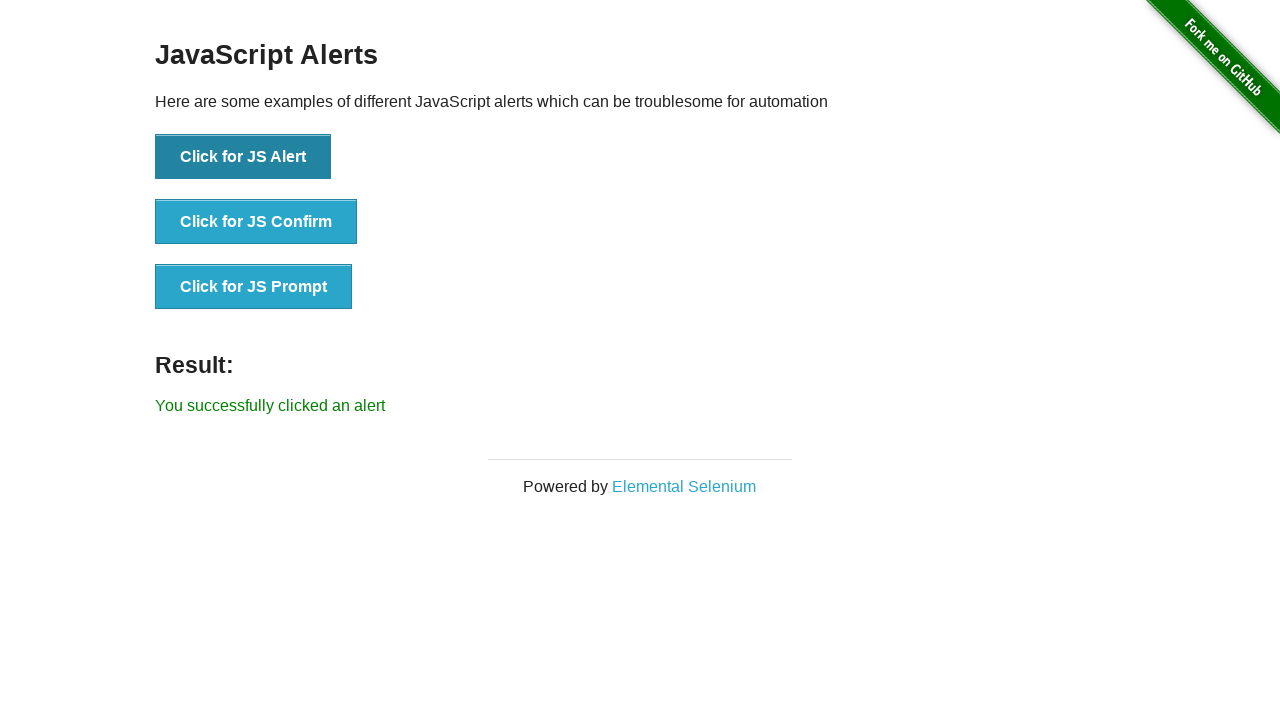

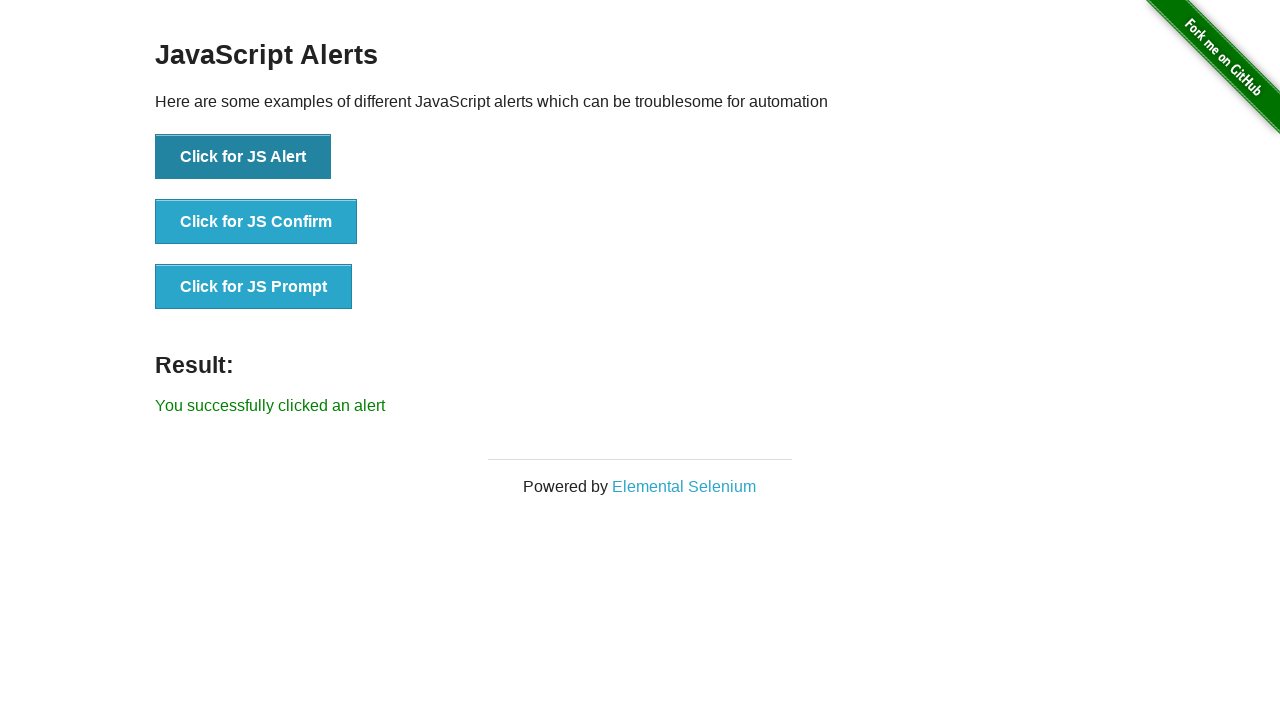